Tests JavaScript confirmation alert handling by clicking a button to trigger the alert, accepting it, and verifying the result message on the page.

Starting URL: http://the-internet.herokuapp.com/javascript_alerts

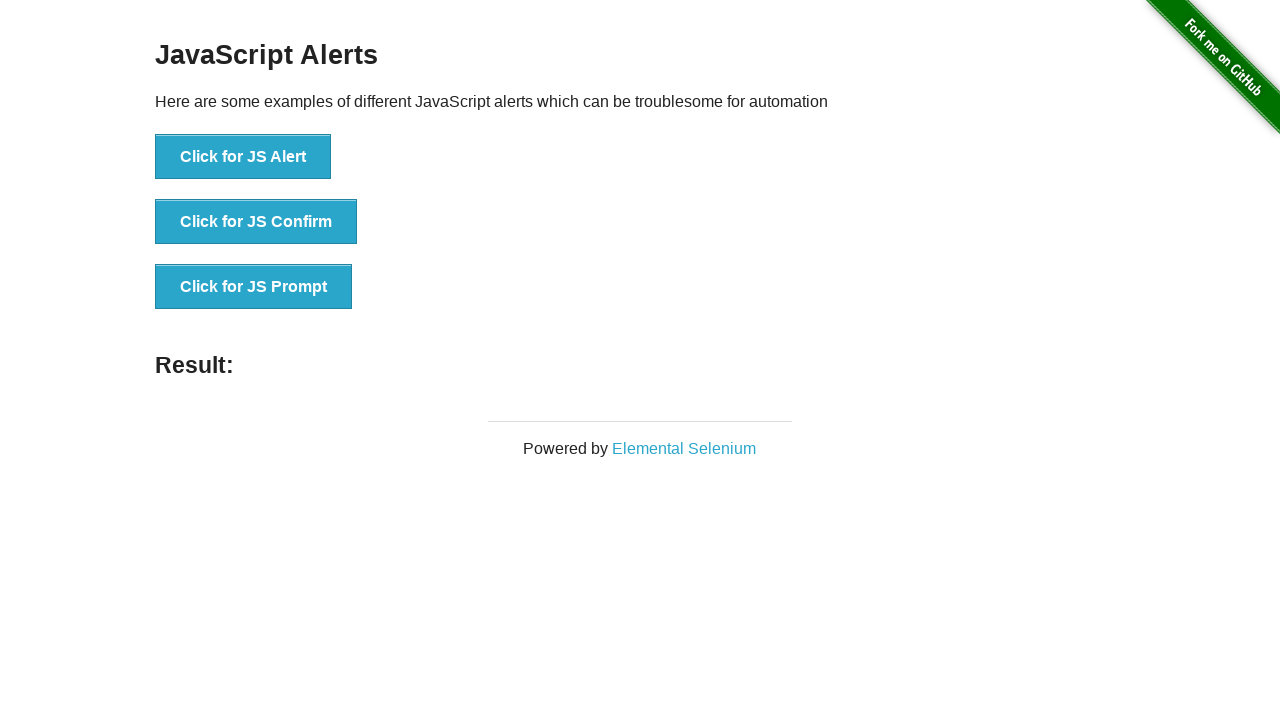

Clicked second button to trigger confirmation dialog at (256, 222) on ul > li:nth-child(2) > button
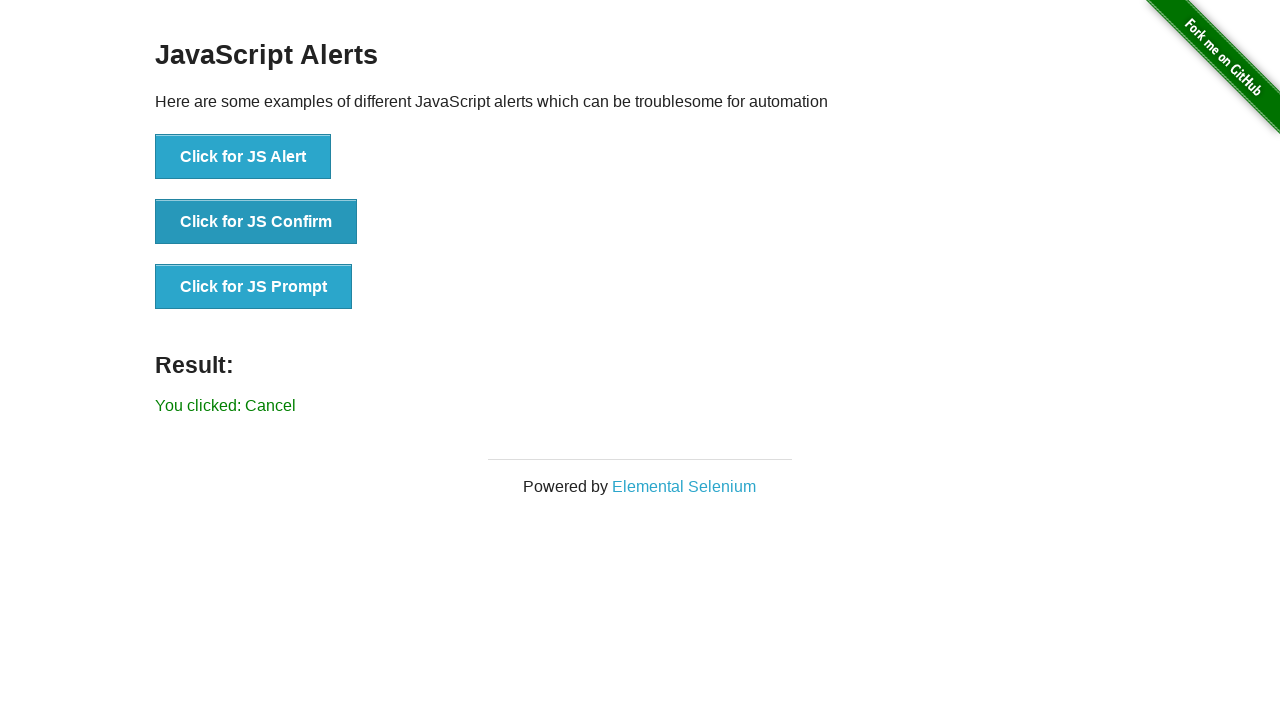

Set up dialog handler to accept alerts
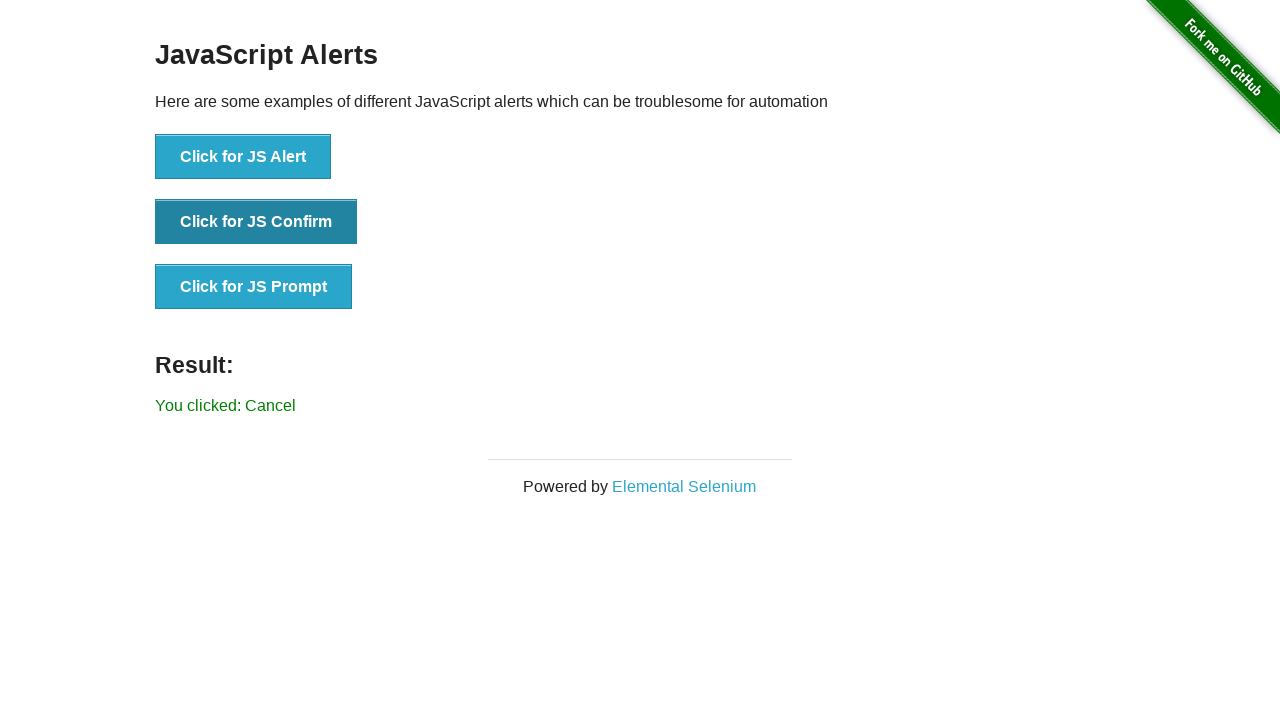

Waited 500ms for dialog handler to process
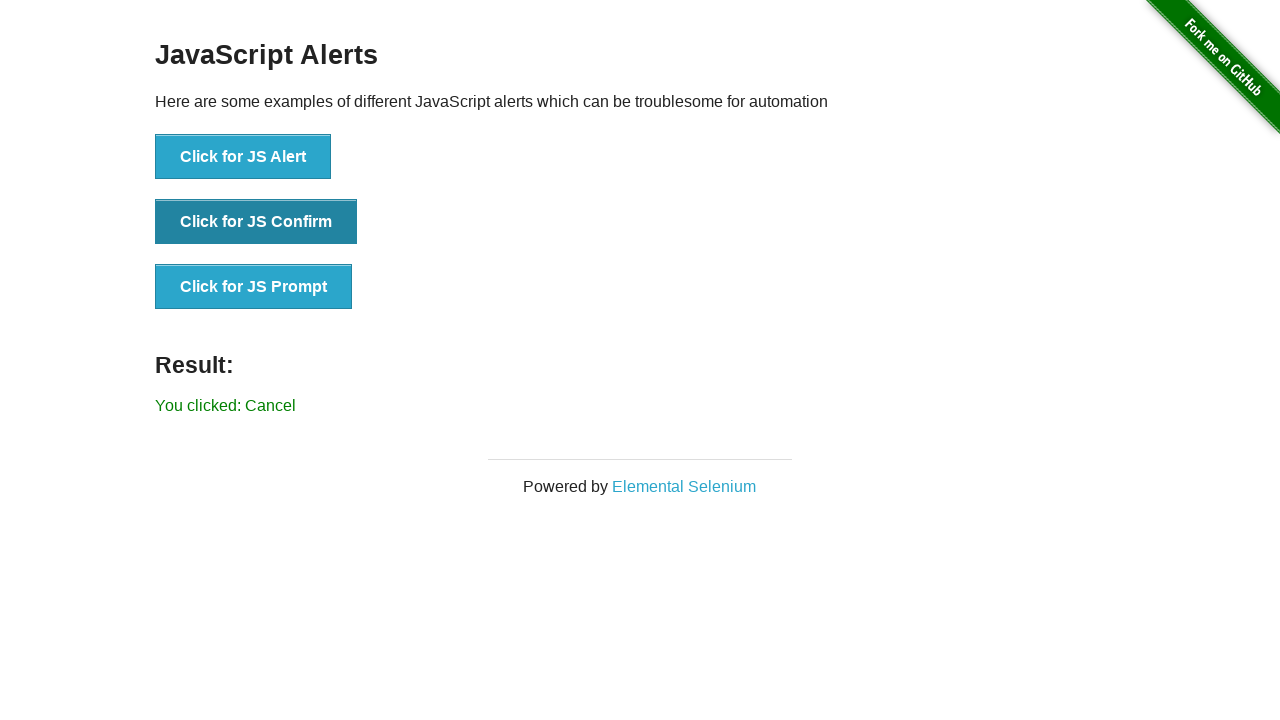

Clicked second button again to trigger confirmation dialog with handler active at (256, 222) on ul > li:nth-child(2) > button
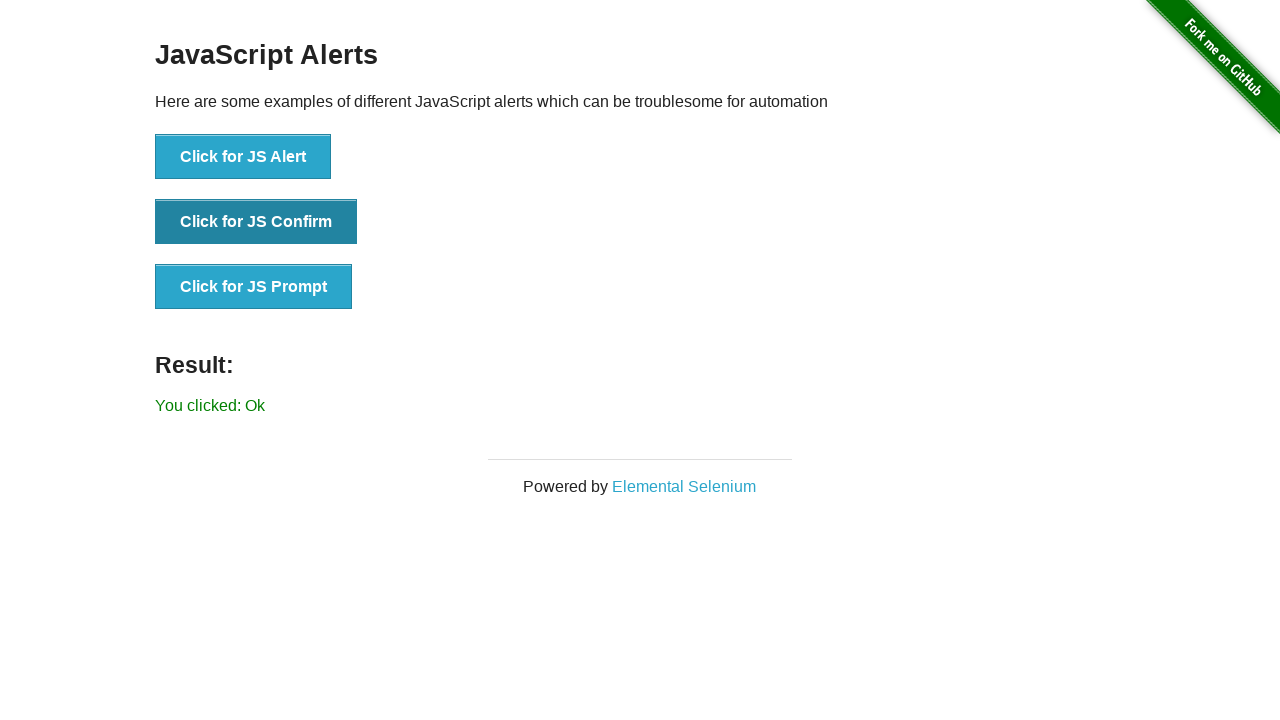

Waited for result message to appear
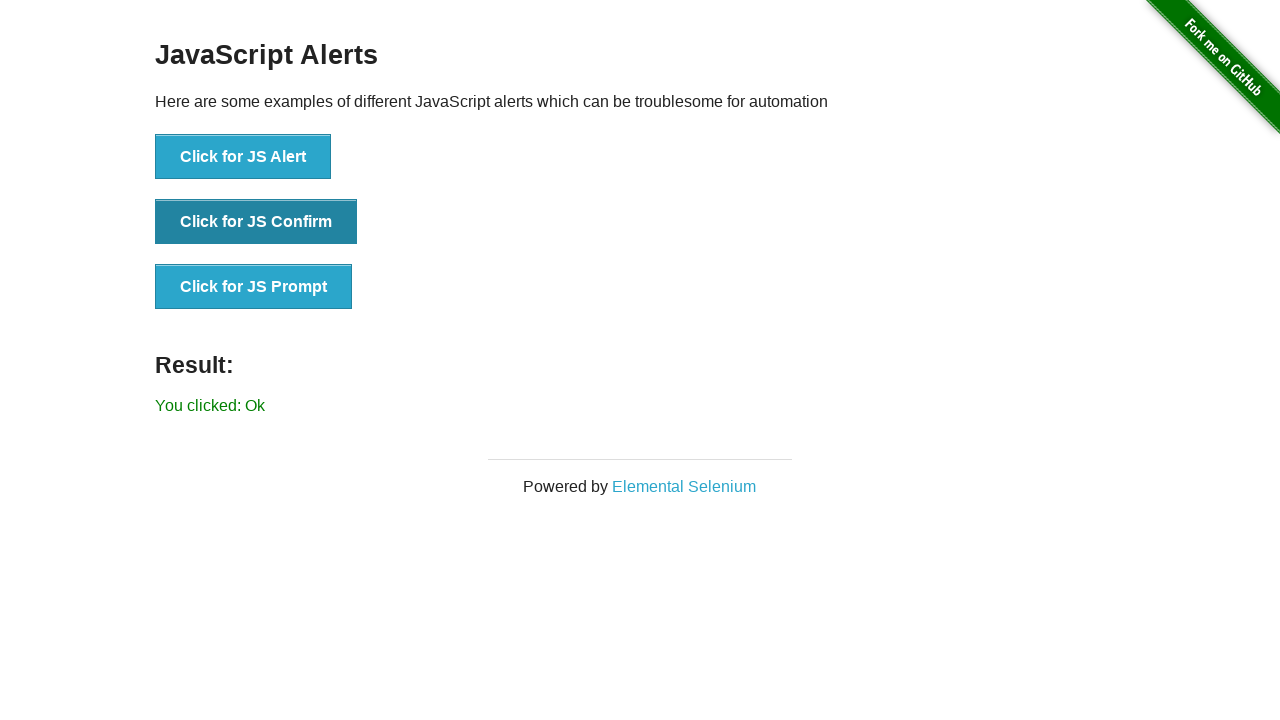

Retrieved result text content
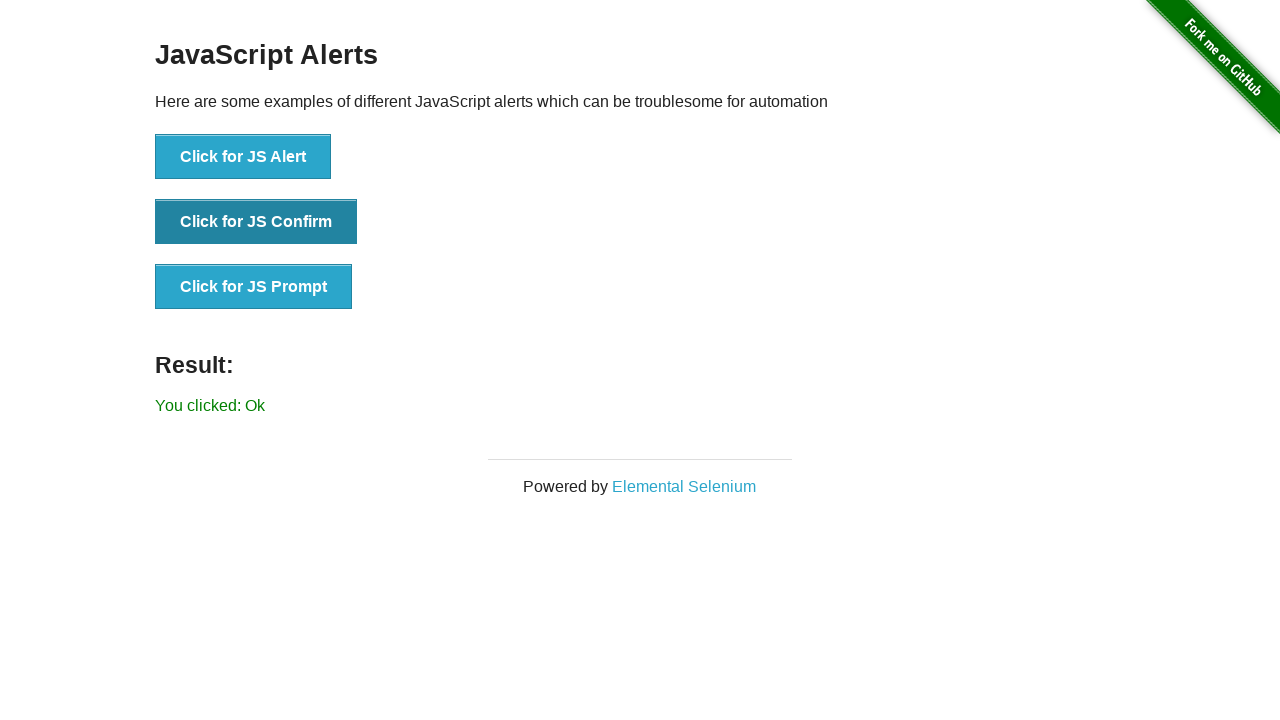

Verified result text matches expected value 'You clicked: Ok'
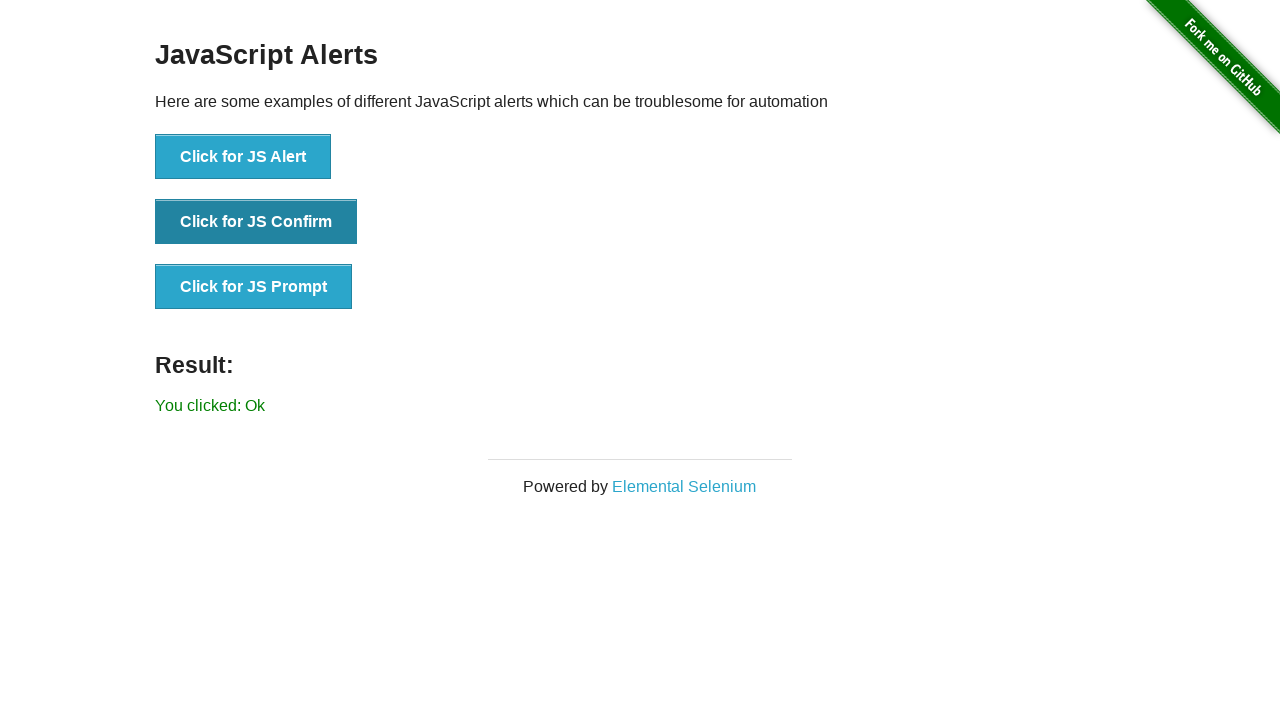

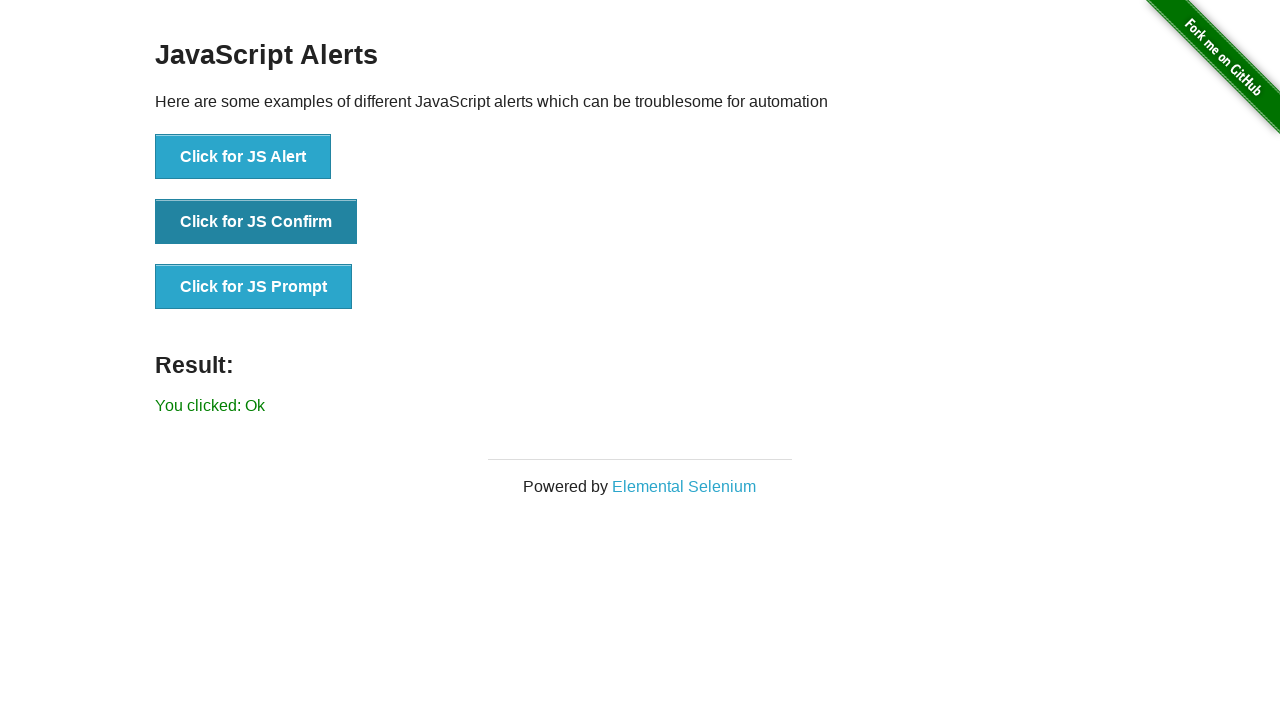